Tests shopping cart functionality by navigating to the shop, adding items (2 cows and 1 bunny) to cart, then viewing the cart to verify items were added

Starting URL: http://jupiter.cloud.planittesting.com

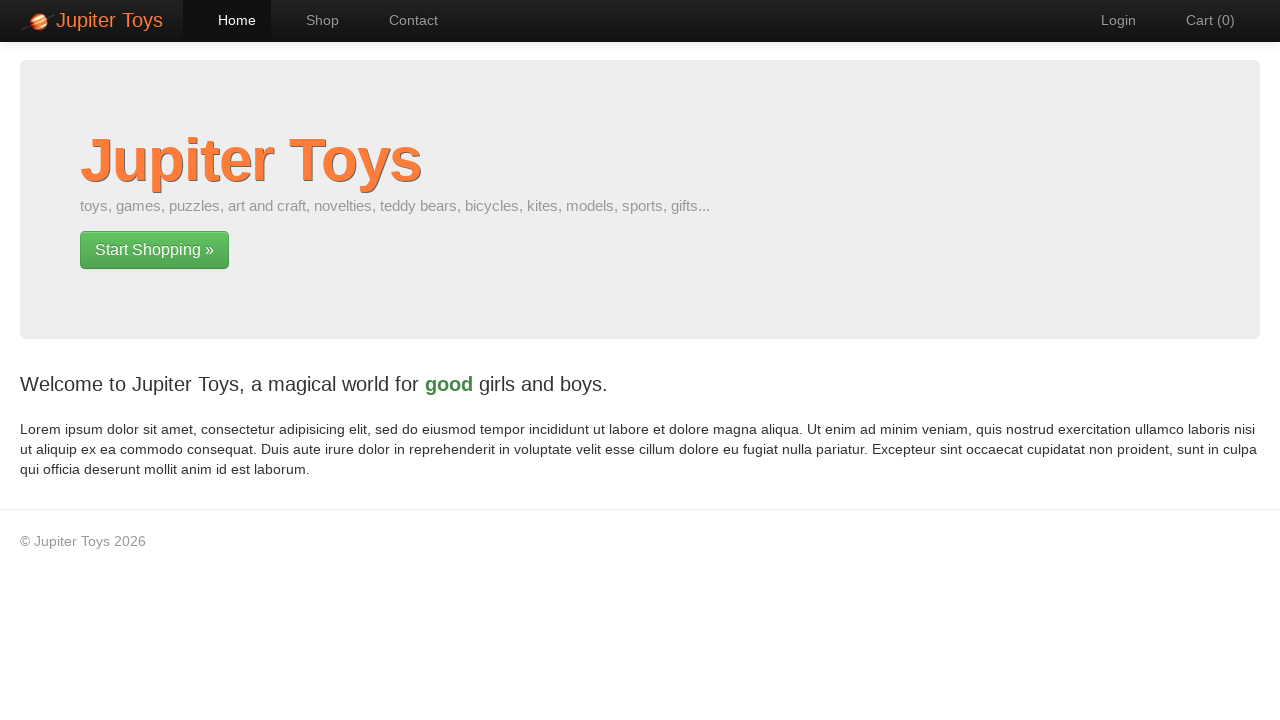

Clicked on Shop navigation link at (312, 20) on #nav-shop
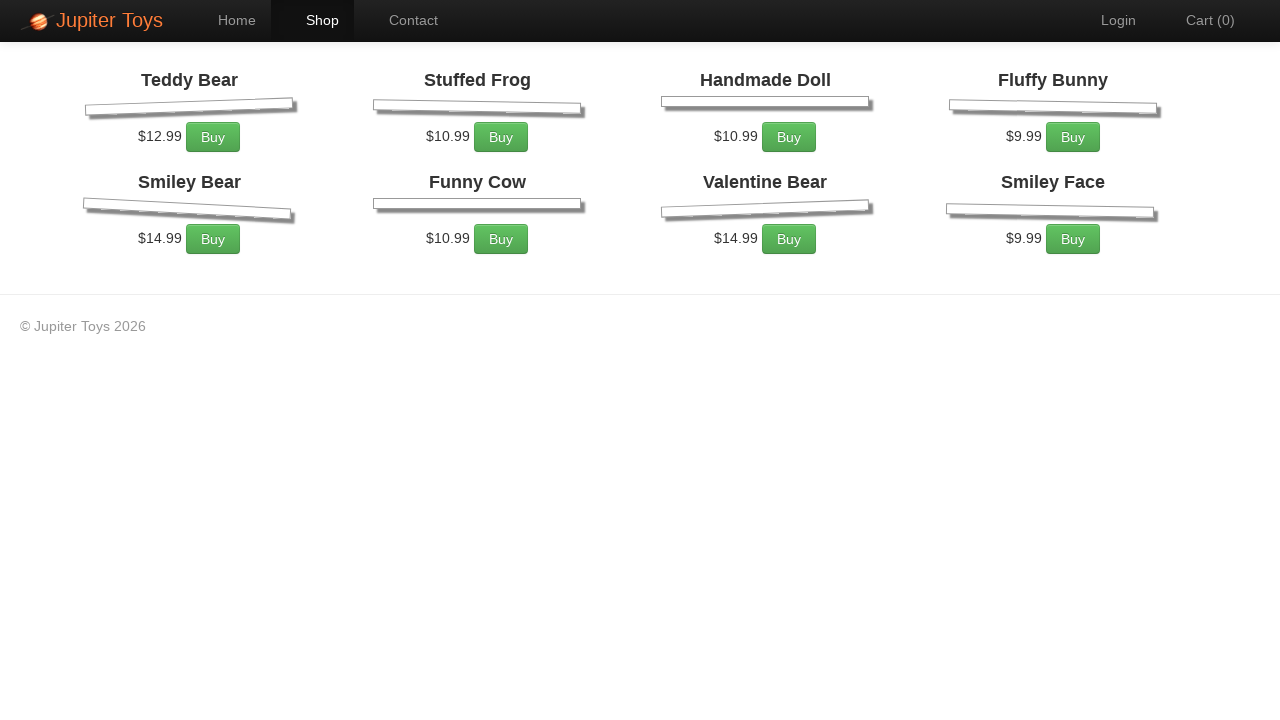

Products loaded on shop page
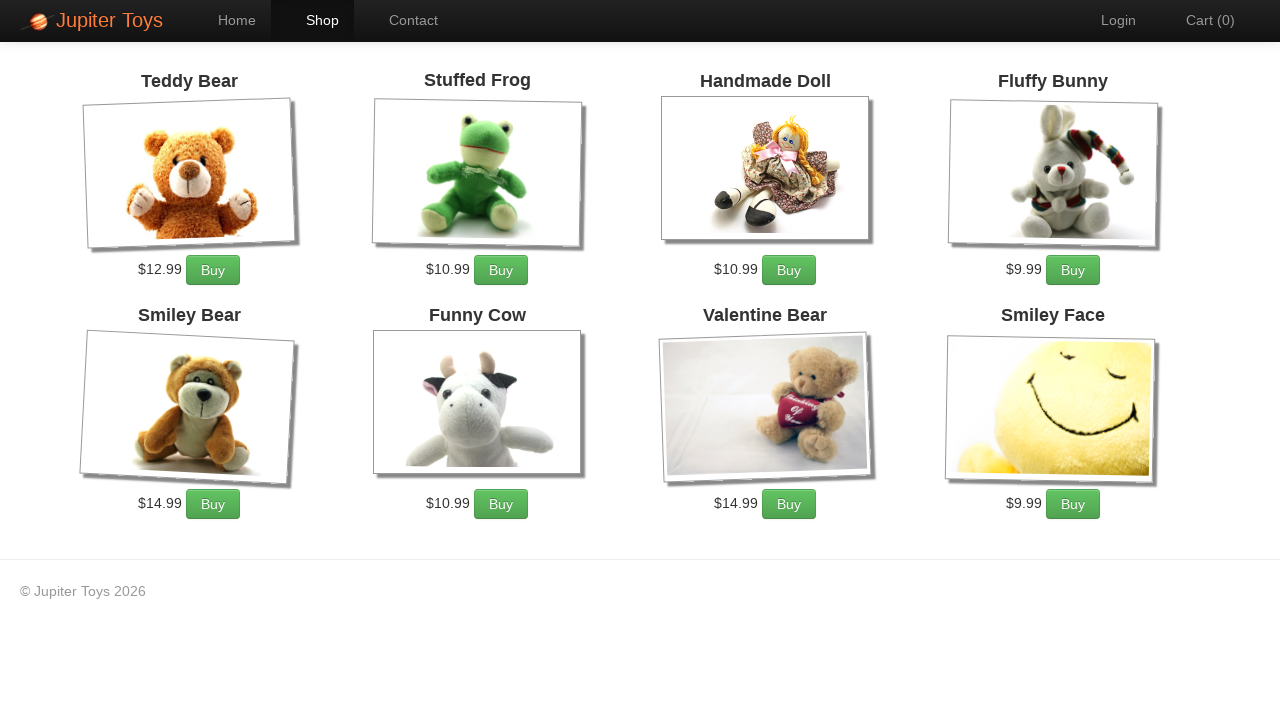

Added first cow to cart at (501, 504) on xpath=//li[6]//a[@class='btn btn-success']
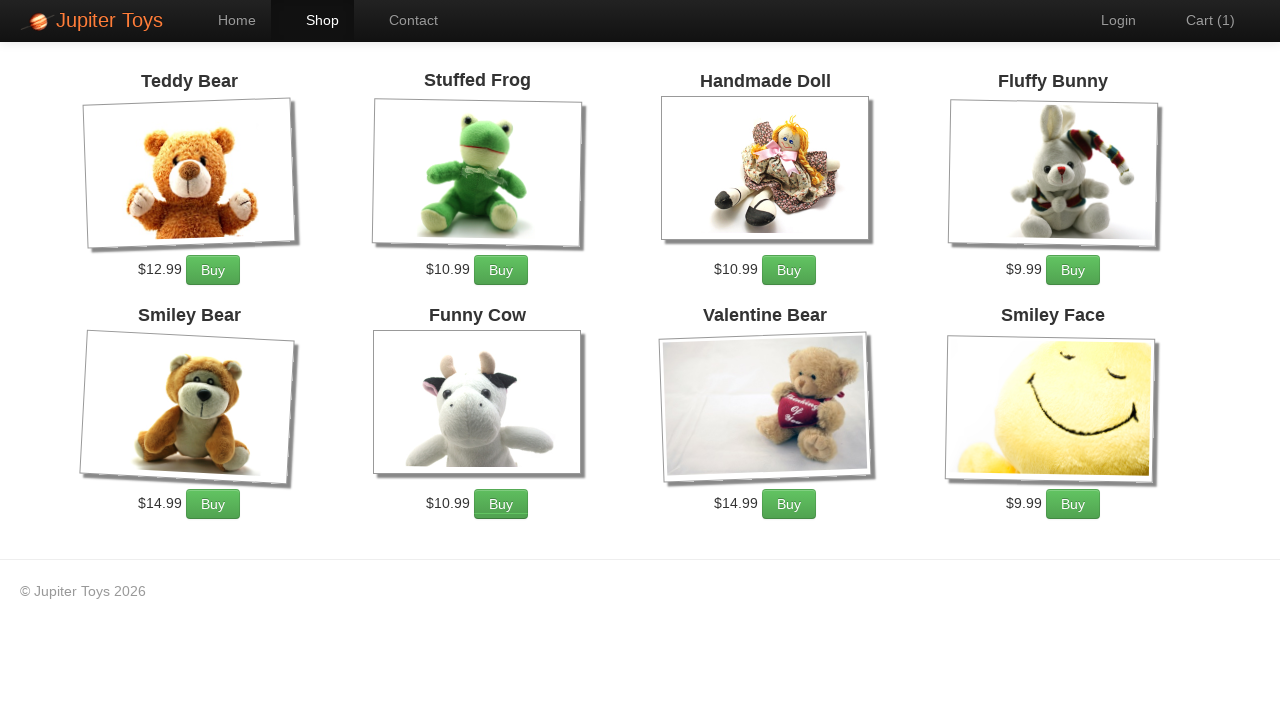

Added second cow to cart at (501, 504) on xpath=//li[6]//a[@class='btn btn-success']
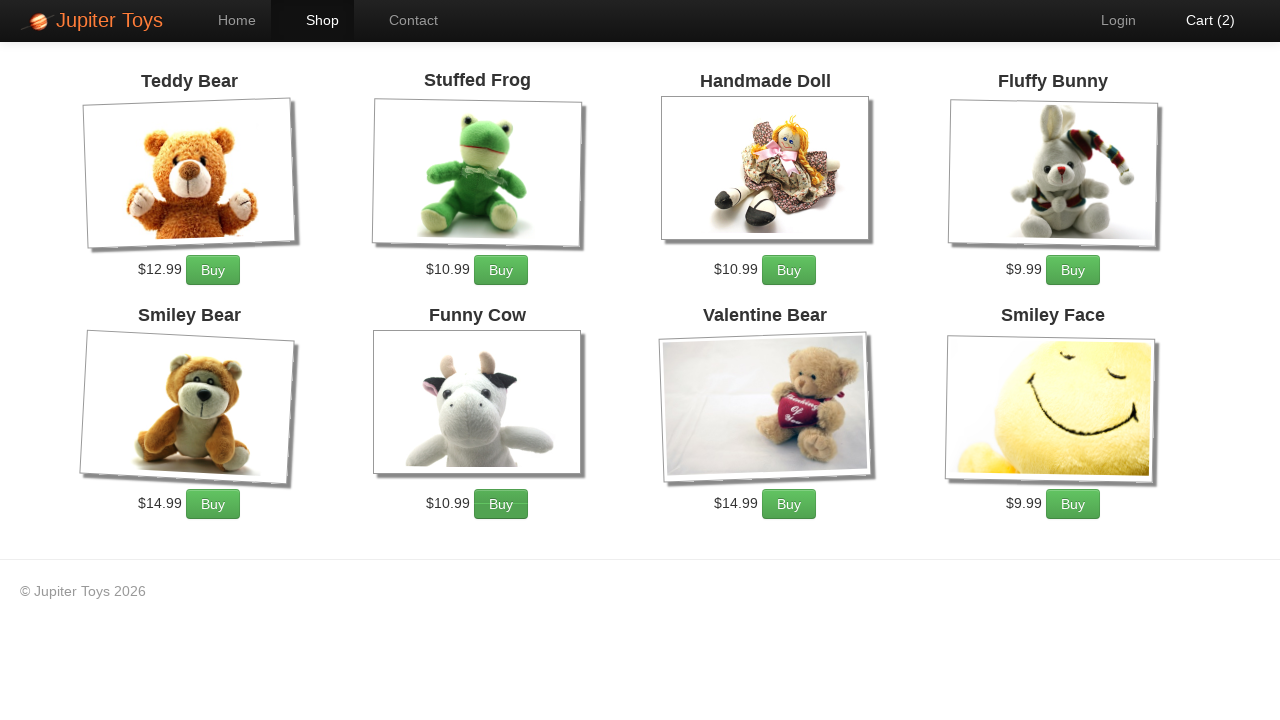

Added bunny to cart at (1073, 270) on xpath=//li[4]//a[@class='btn btn-success']
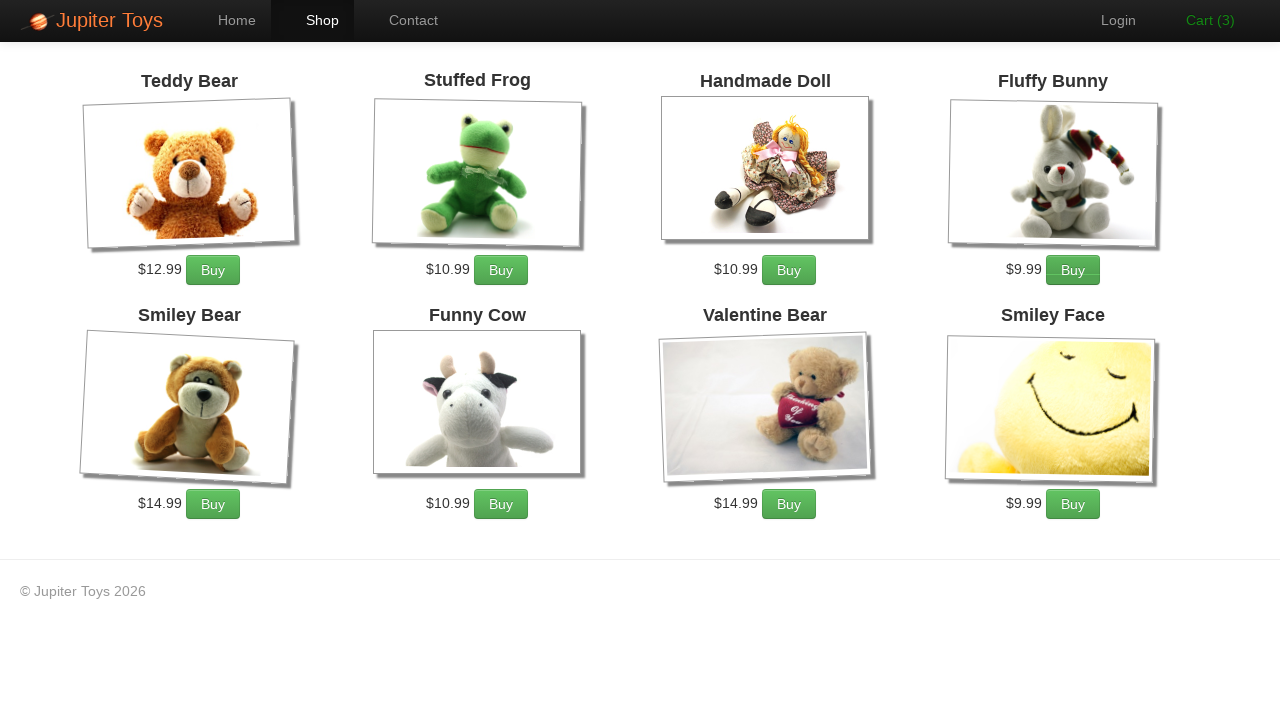

Clicked on Cart navigation link at (1200, 20) on #nav-cart
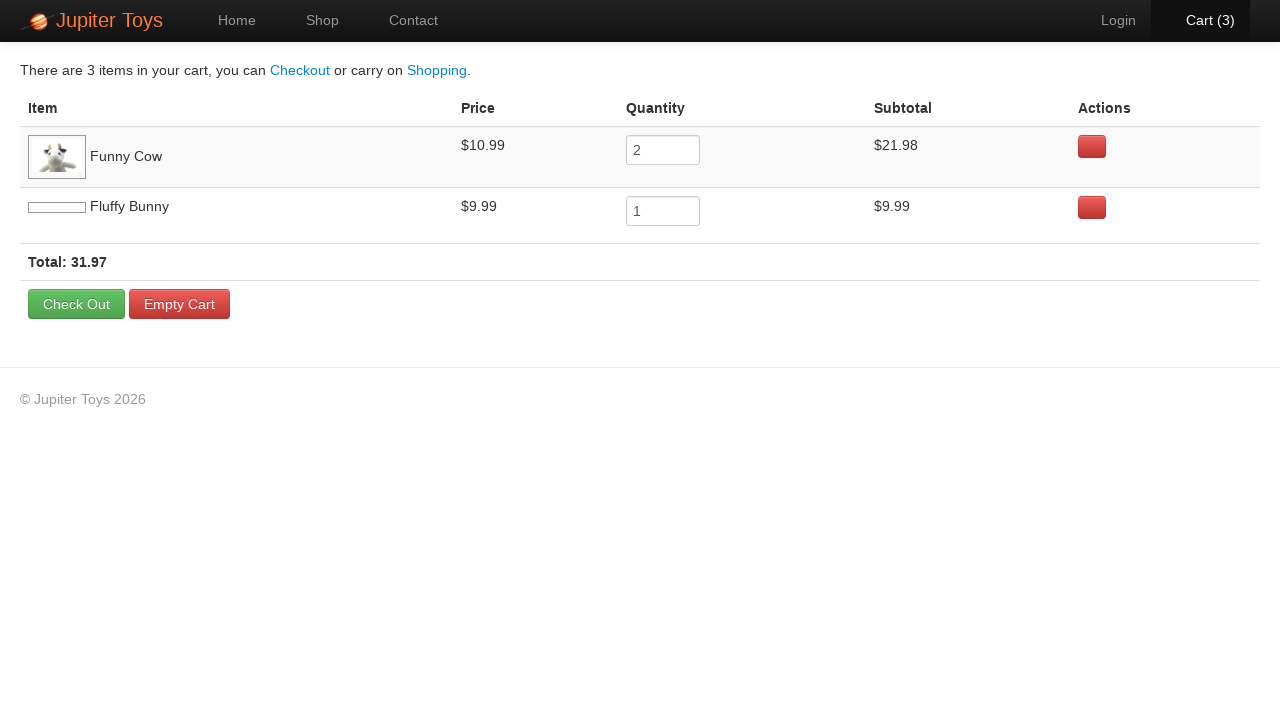

Cart message loaded
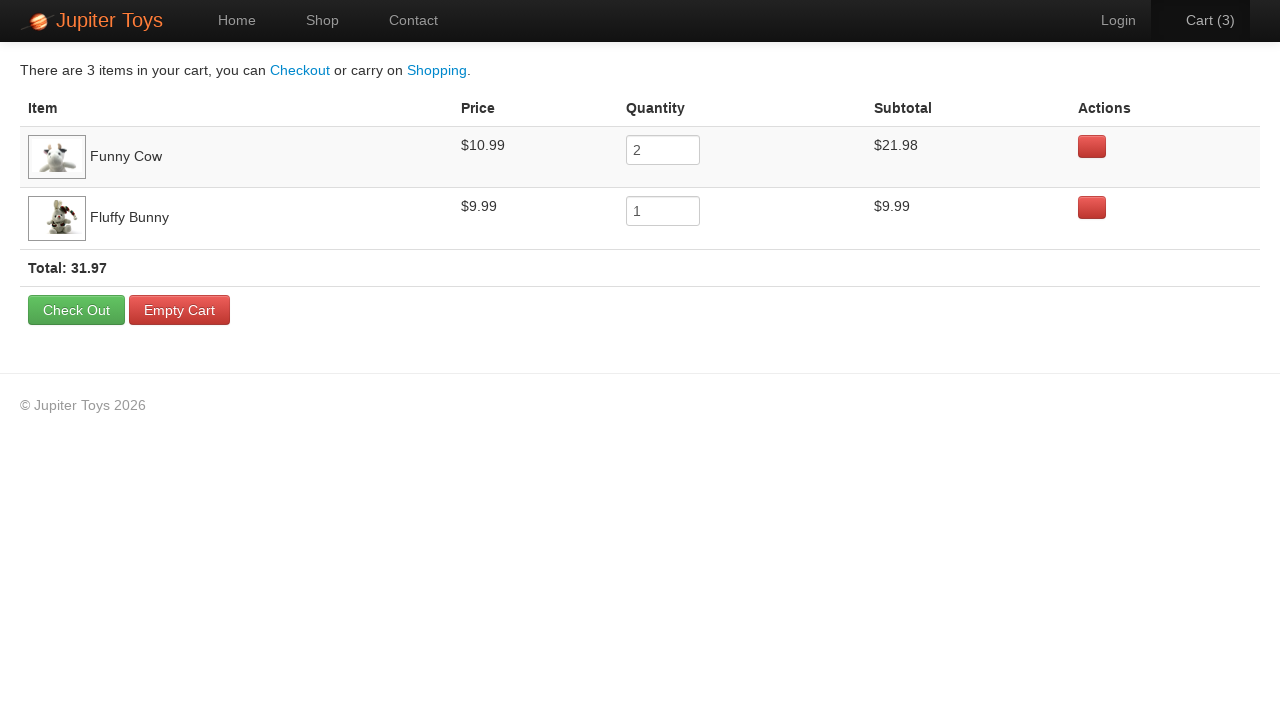

Cart table with items is visible
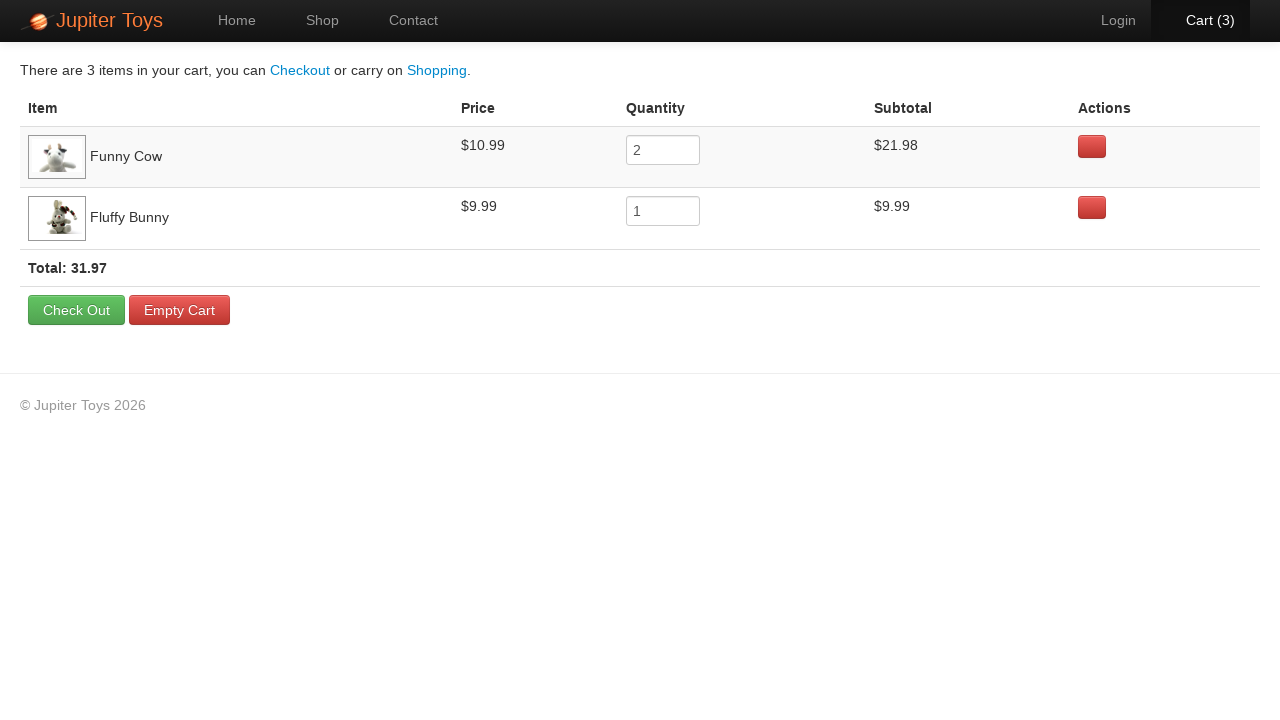

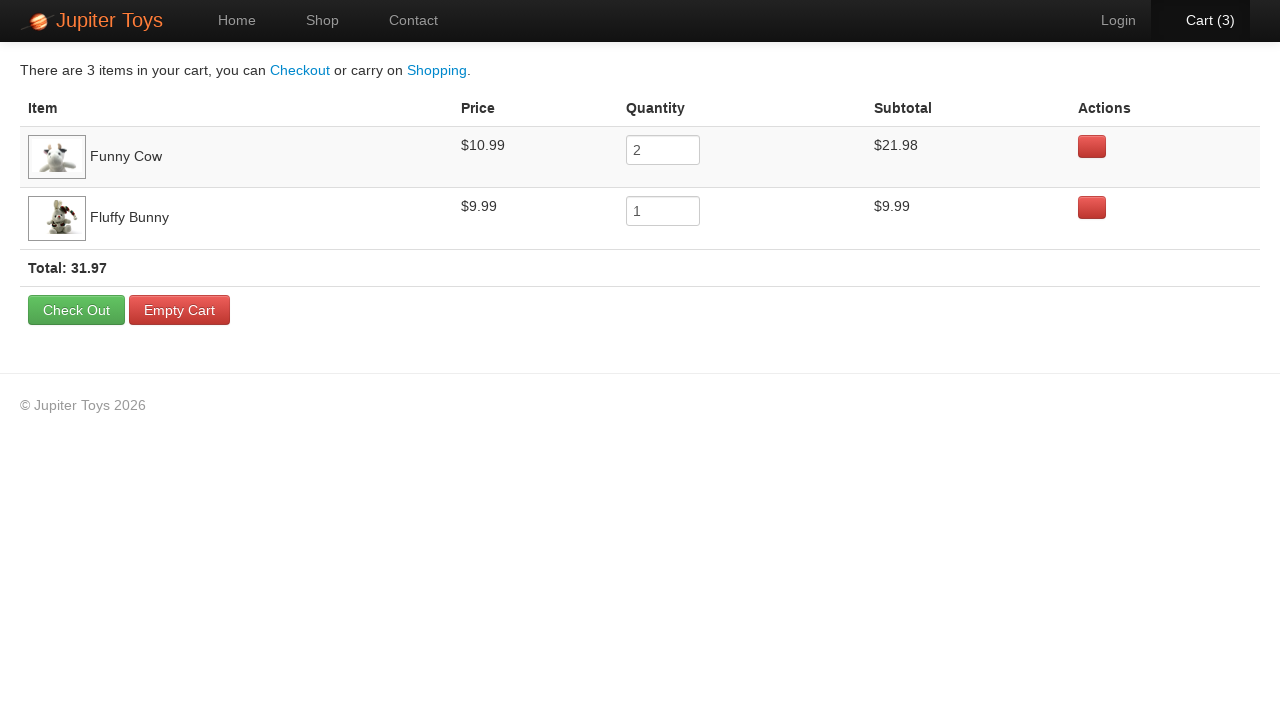